Navigates to a Best Buy product page, waits for dynamic content to load including specifications and review sections, and scrolls through the page to trigger lazy-loaded content.

Starting URL: https://www.bestbuy.com/site/eufy-x10-pro-omni-wi-fi-connected-robot-vacuum-mop-with-self-washing-and-self-drying-auto-empty-station-black/6576392.p

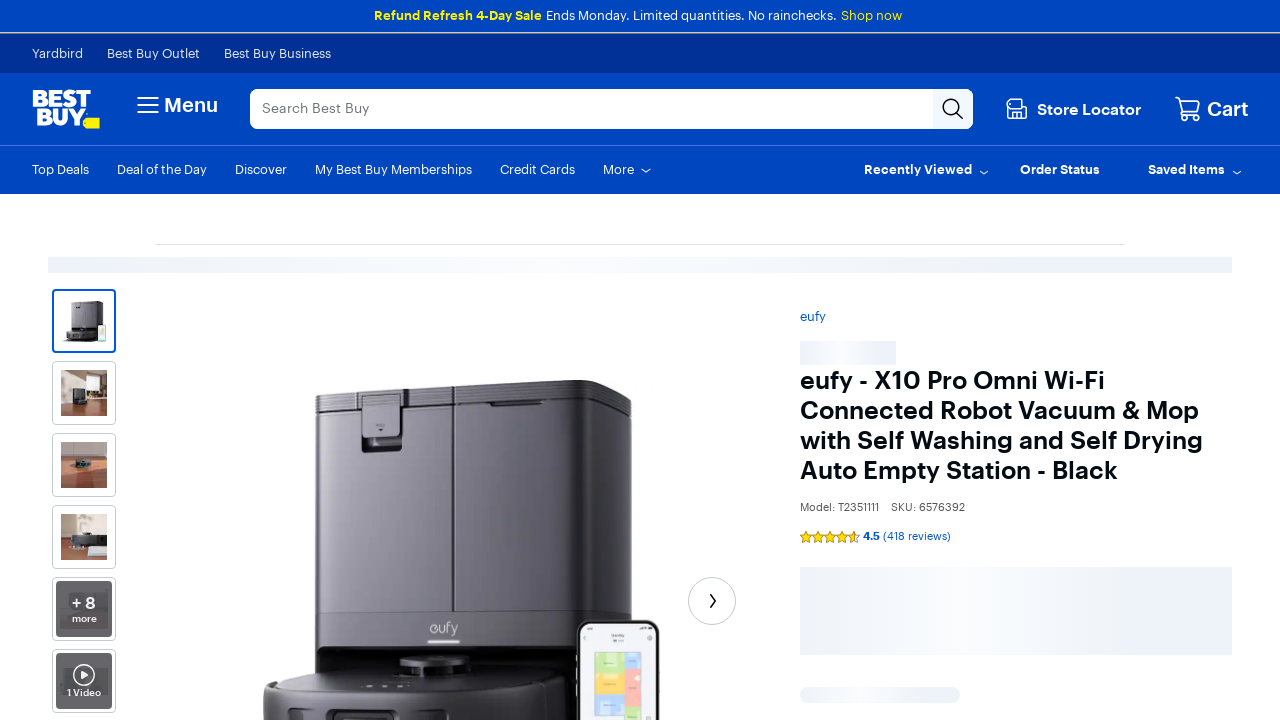

Waited for page to reach network idle state
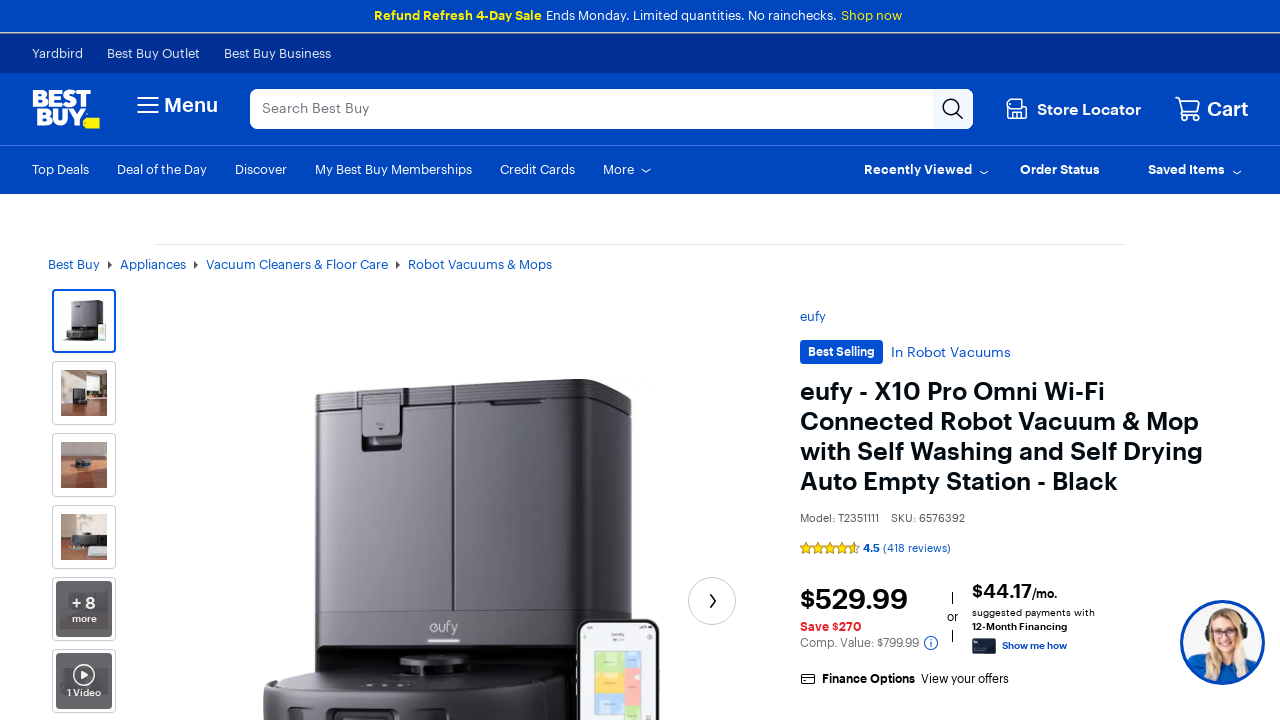

Neither specifications container nor product list item selector found
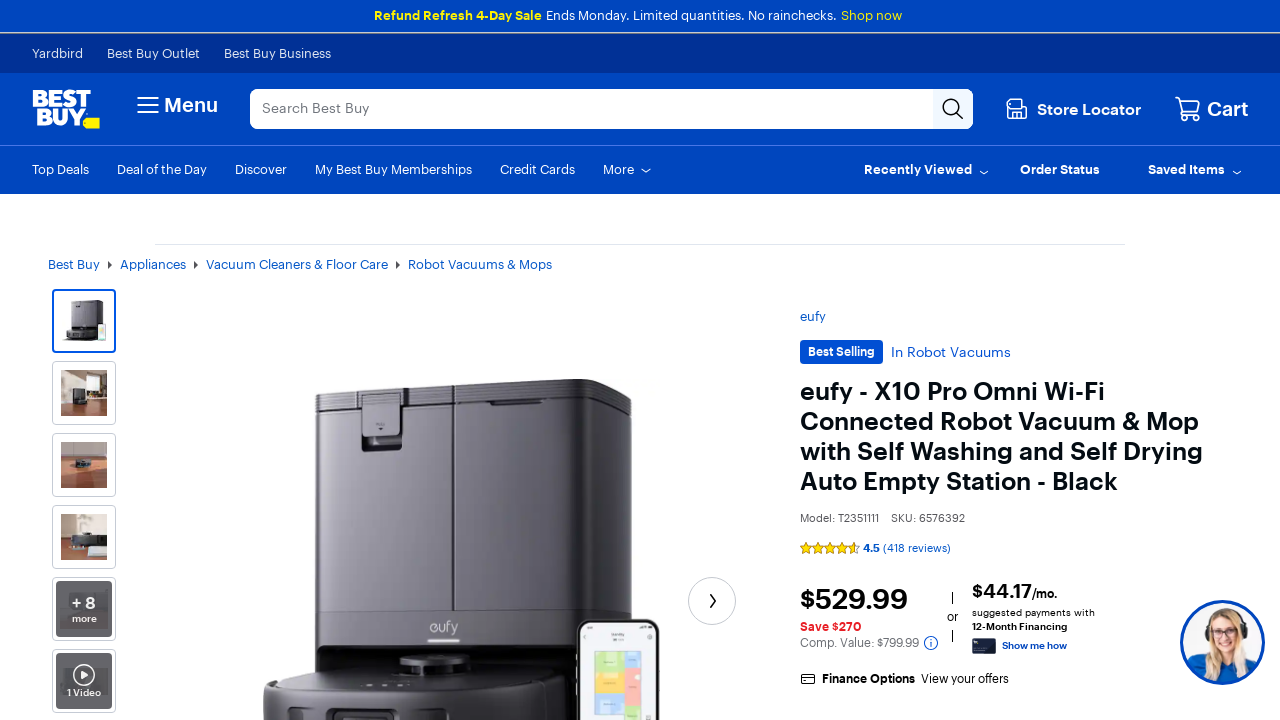

Product review summary section not found
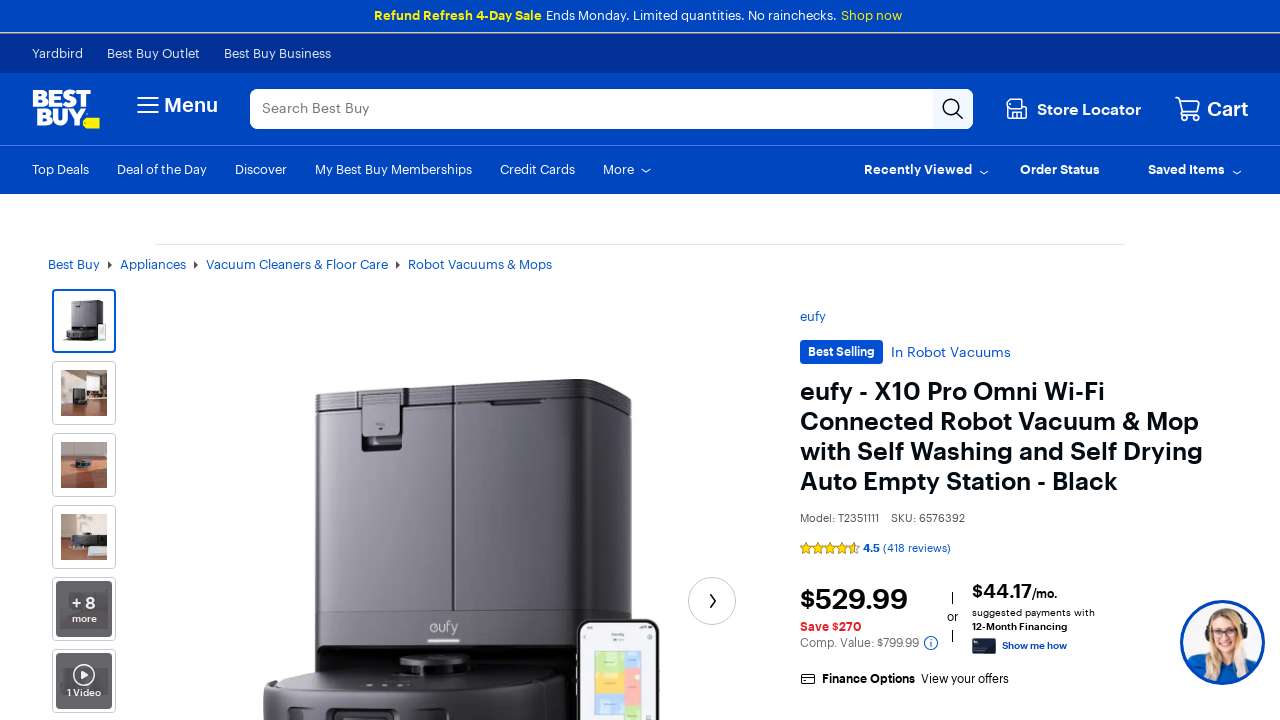

Scrolled page (attempt 1/10) to trigger lazy-loaded content
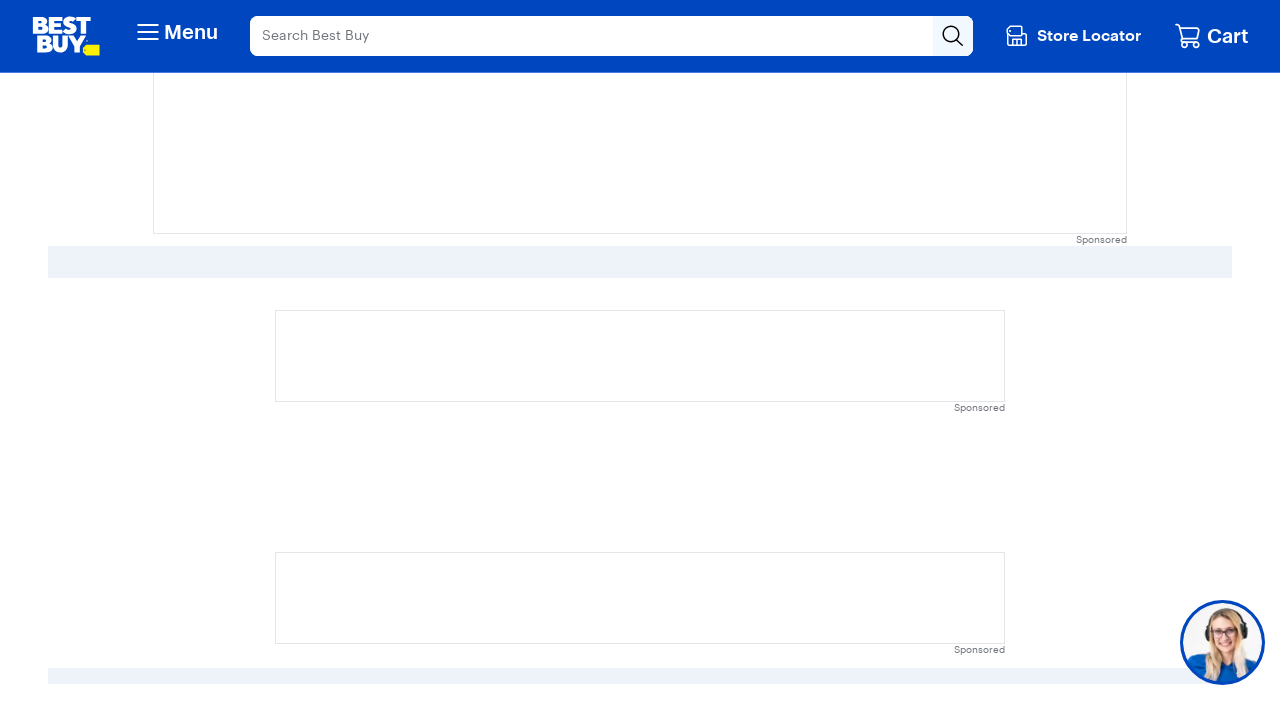

Waited 1.5 seconds for lazy-loaded content to render (attempt 1/10)
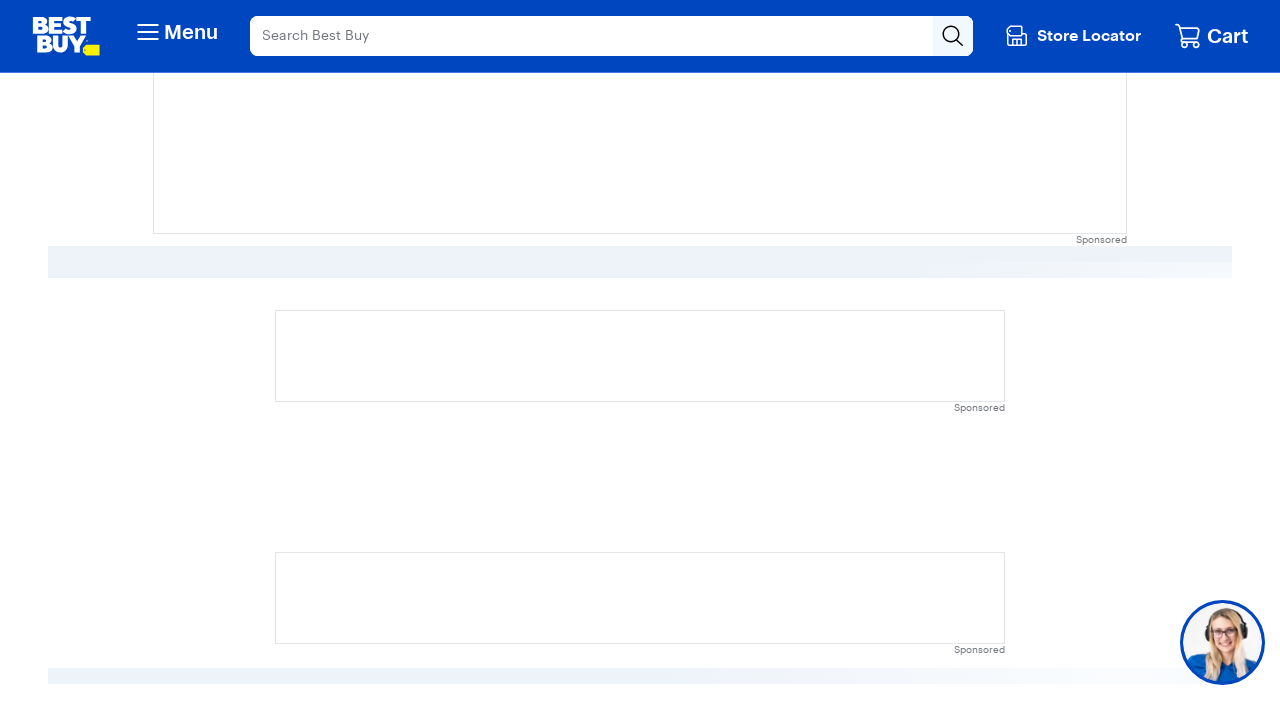

Scrolled page (attempt 2/10) to trigger lazy-loaded content
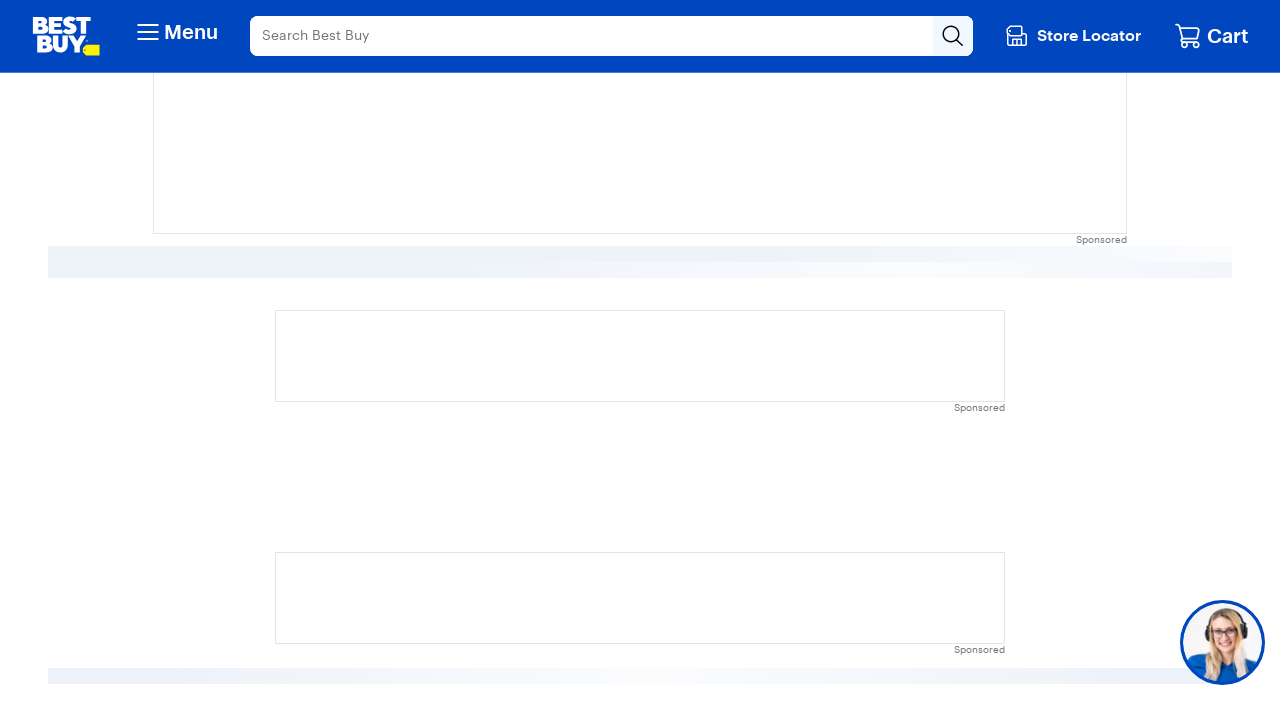

Waited 1.5 seconds for lazy-loaded content to render (attempt 2/10)
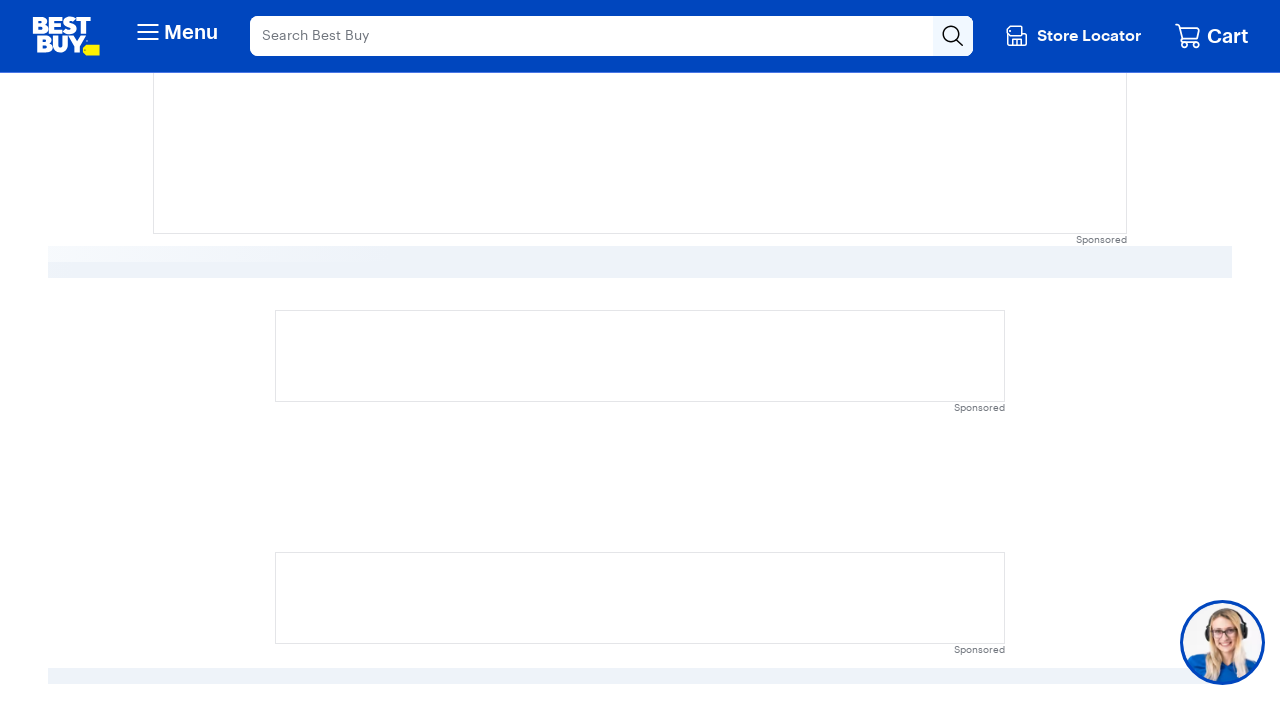

Final wait for JavaScript rendering completed
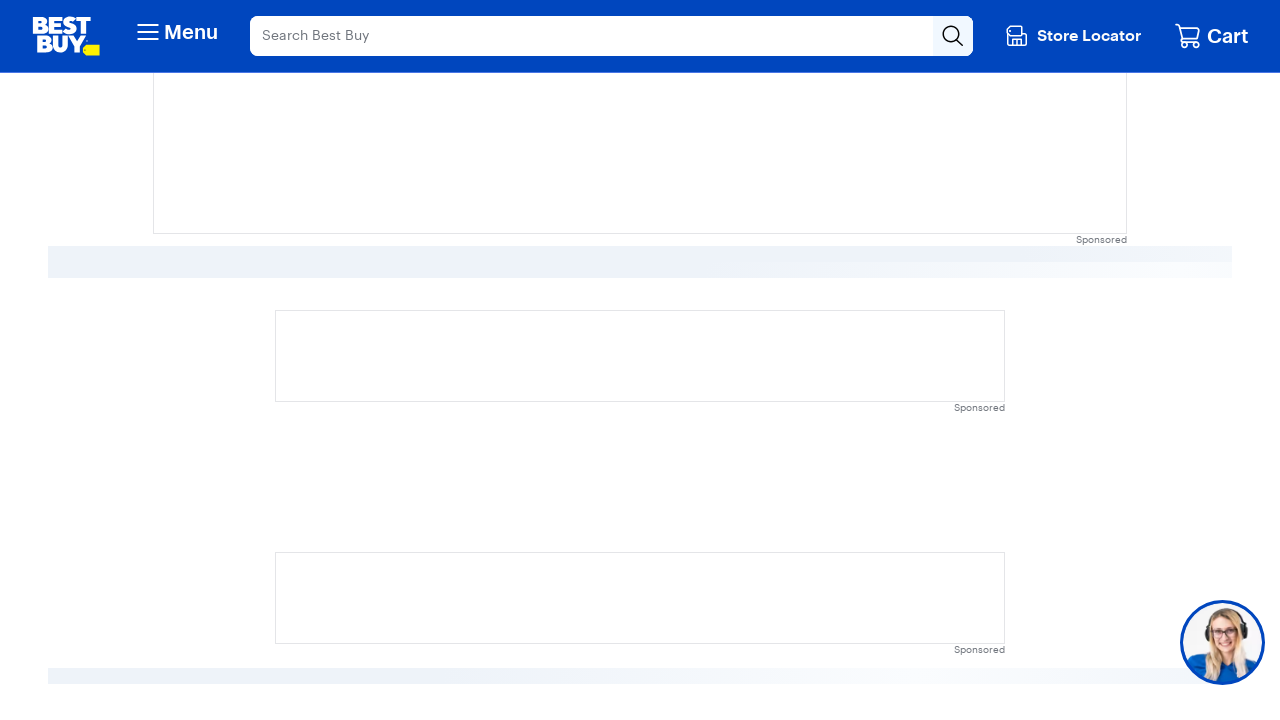

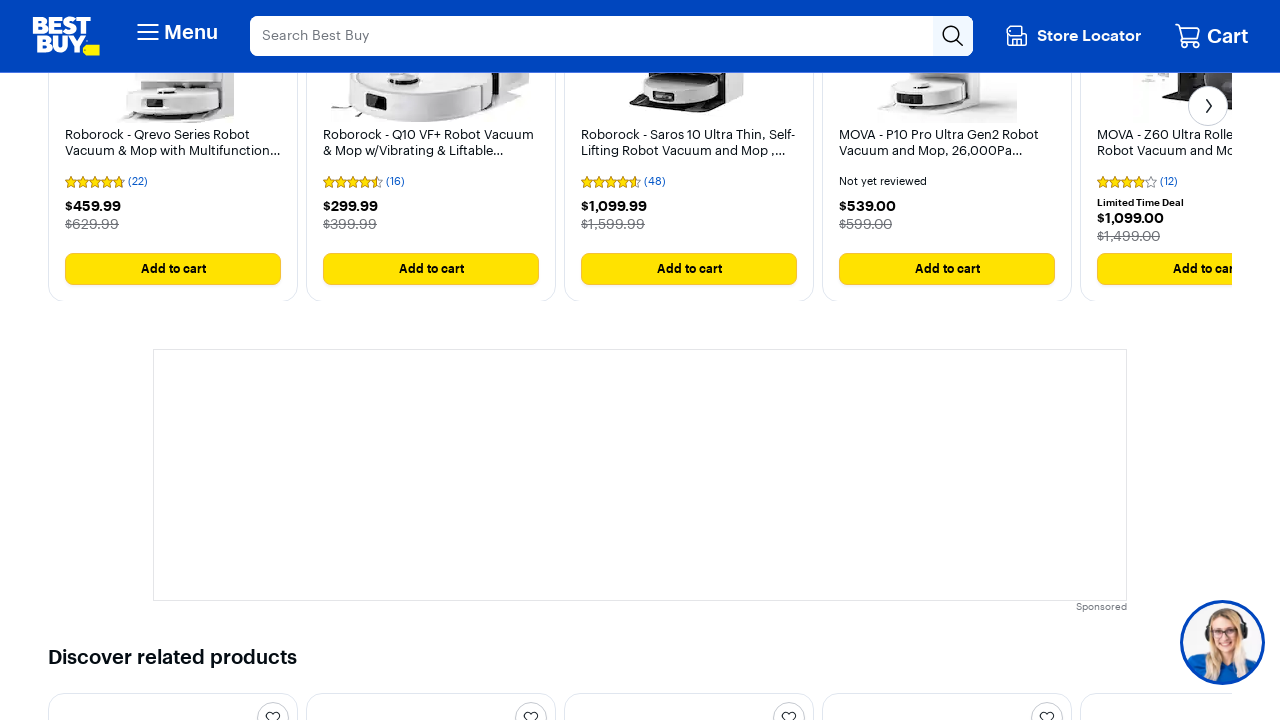